Tests JavaScript prompt dialog by clicking a button that triggers a JS prompt, entering text, accepting it, and verifying the entered text appears in the result

Starting URL: https://the-internet.herokuapp.com/javascript_alerts

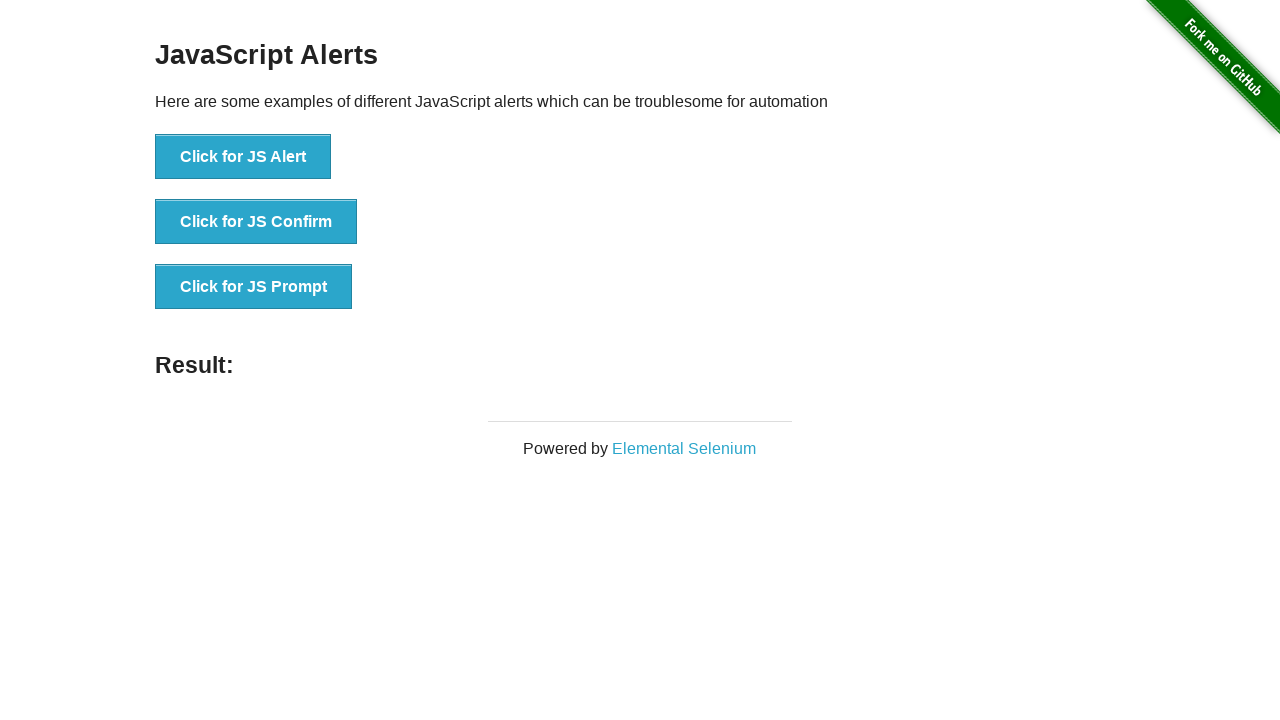

Set up dialog handler to accept JS prompt with text 'Hello Playwright Test'
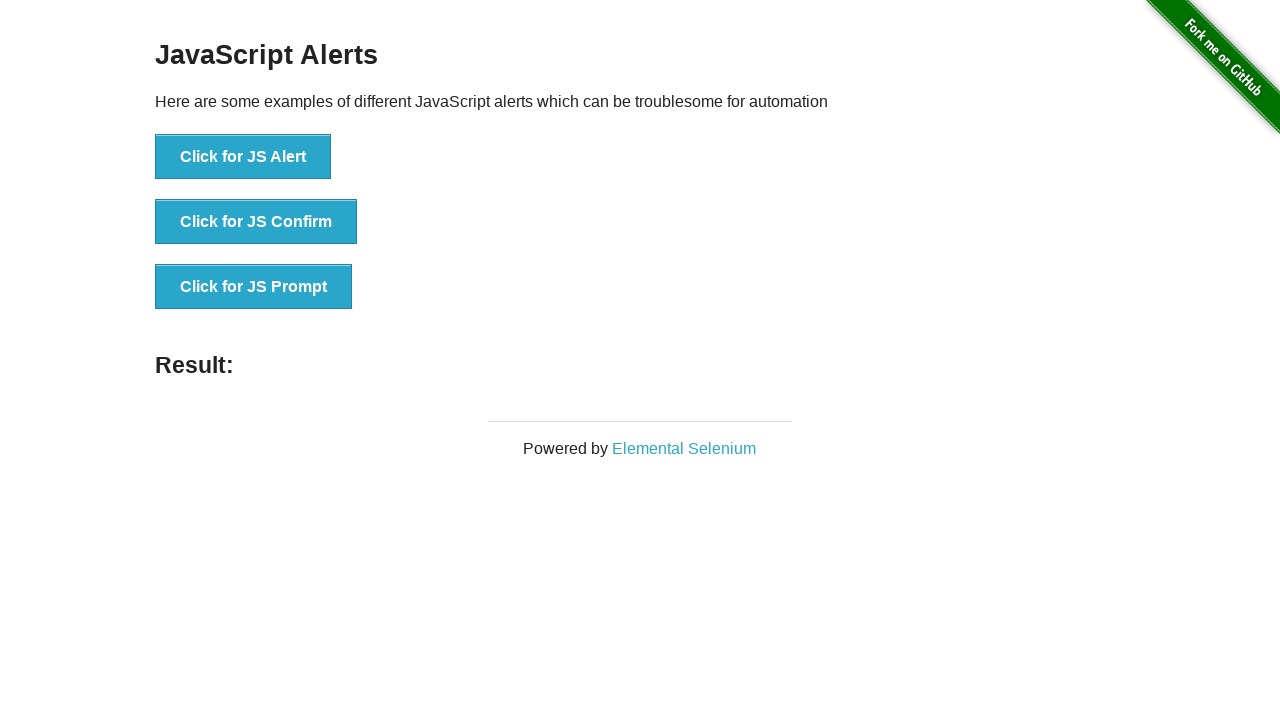

Clicked button to trigger JS prompt dialog at (254, 287) on xpath=//button[text()='Click for JS Prompt']
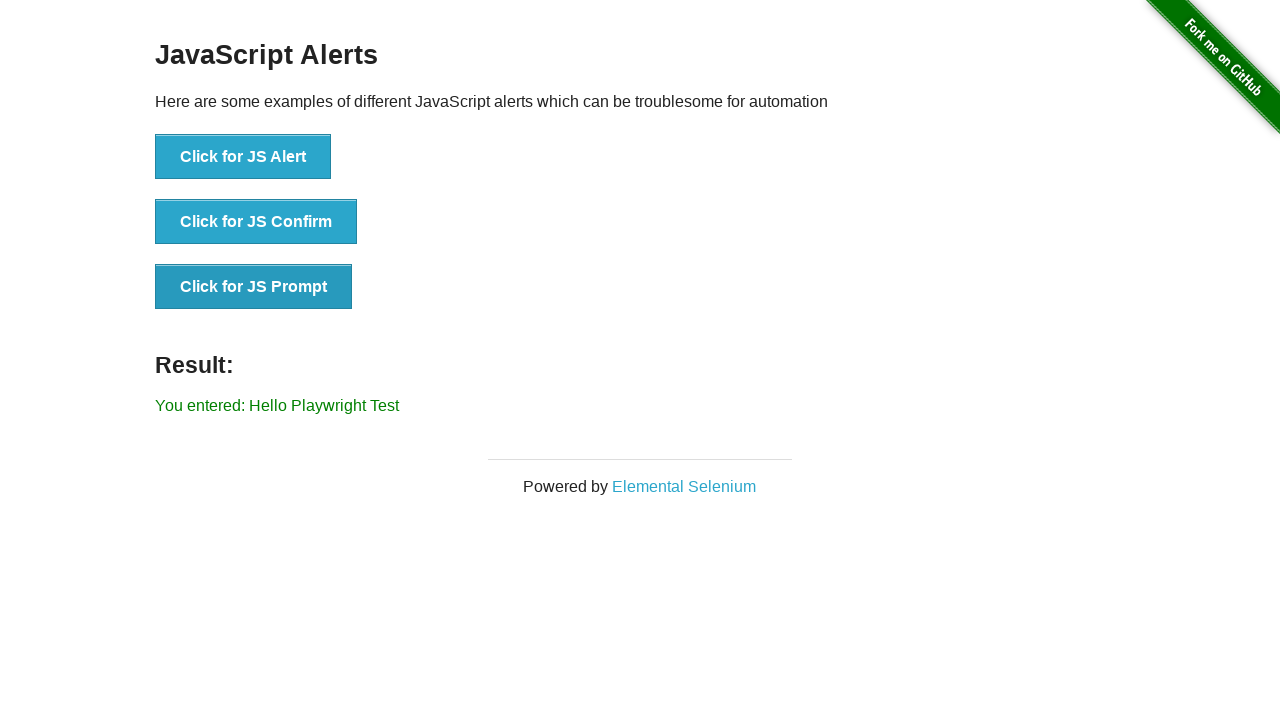

Result element loaded on page
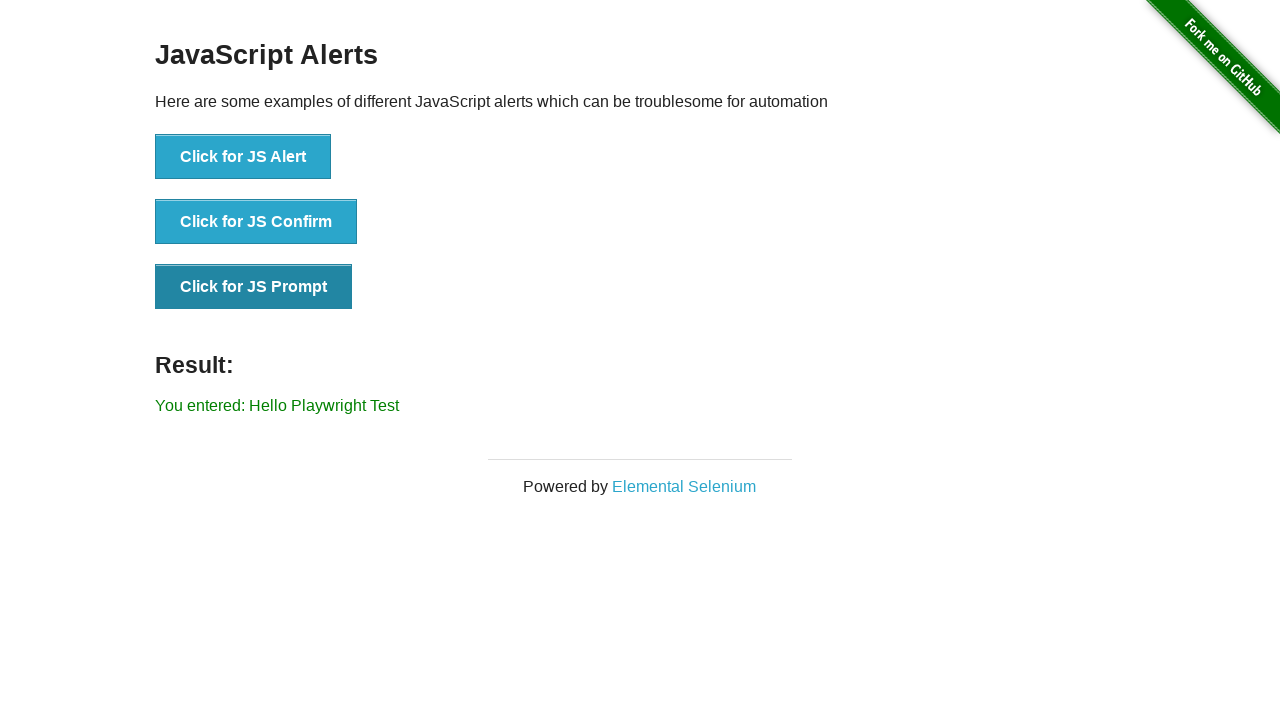

Verified result message contains entered text 'Hello Playwright Test'
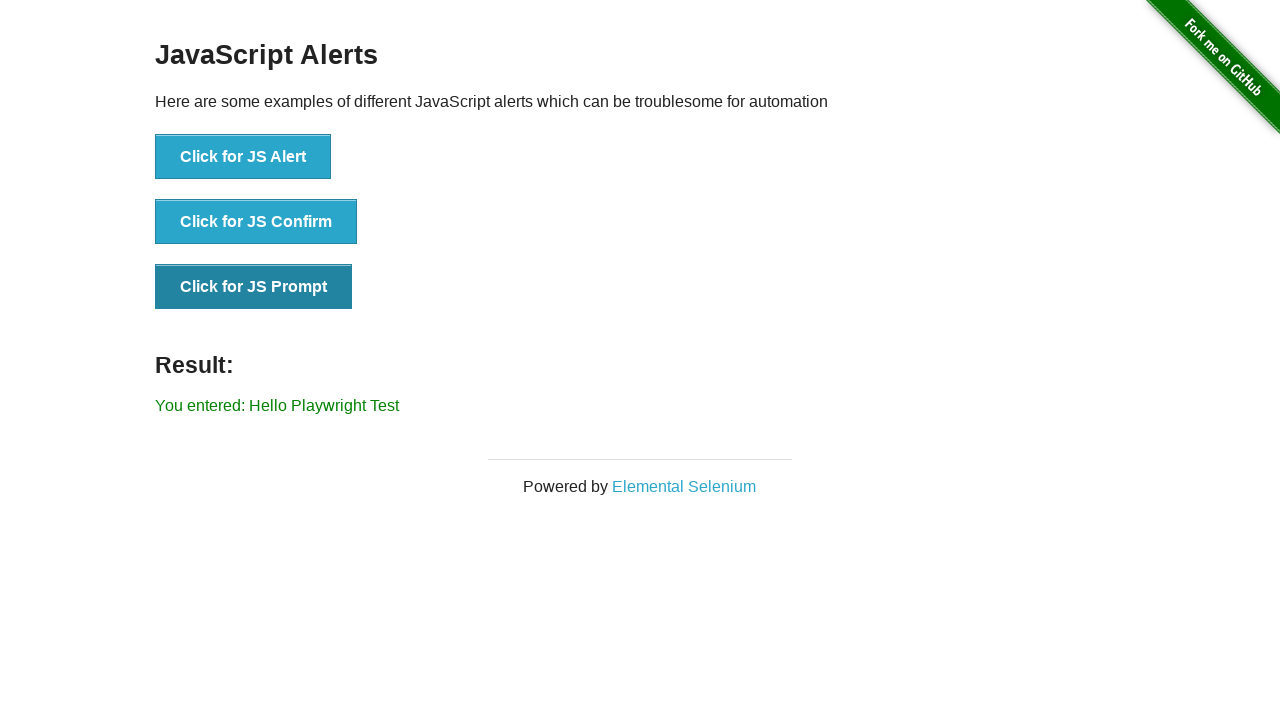

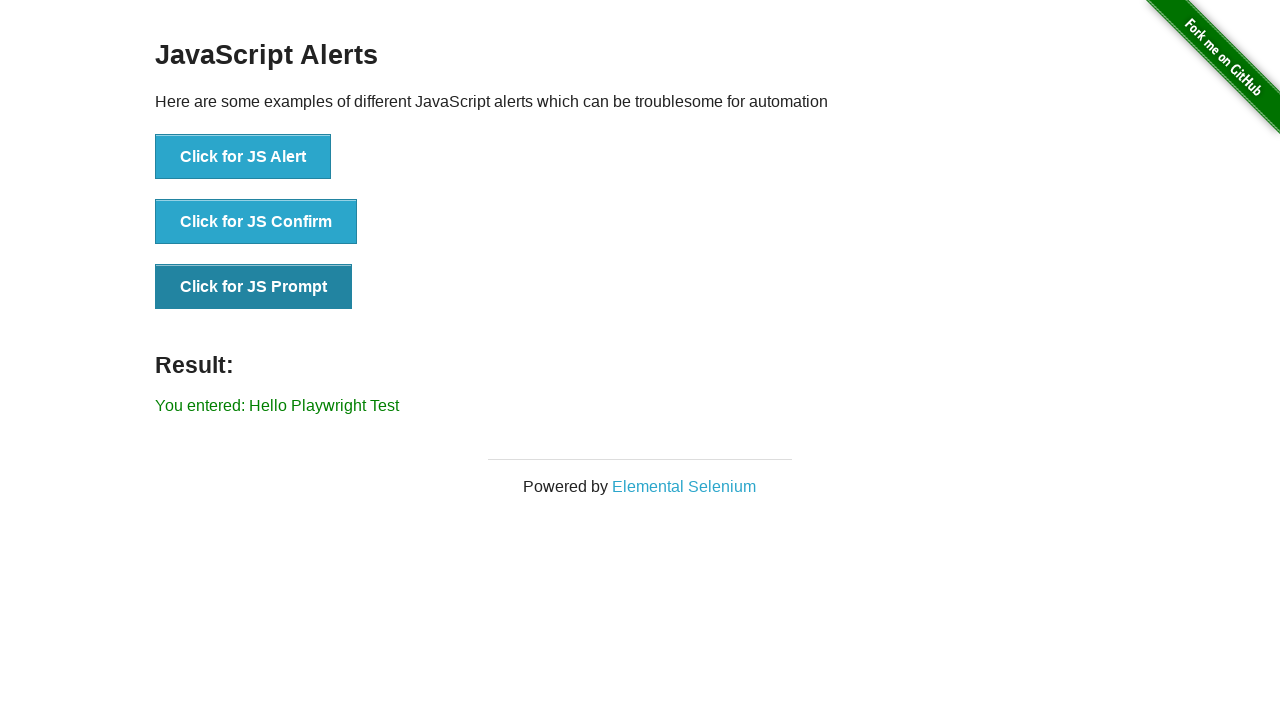